Tests filtering to display only completed items

Starting URL: https://demo.playwright.dev/todomvc

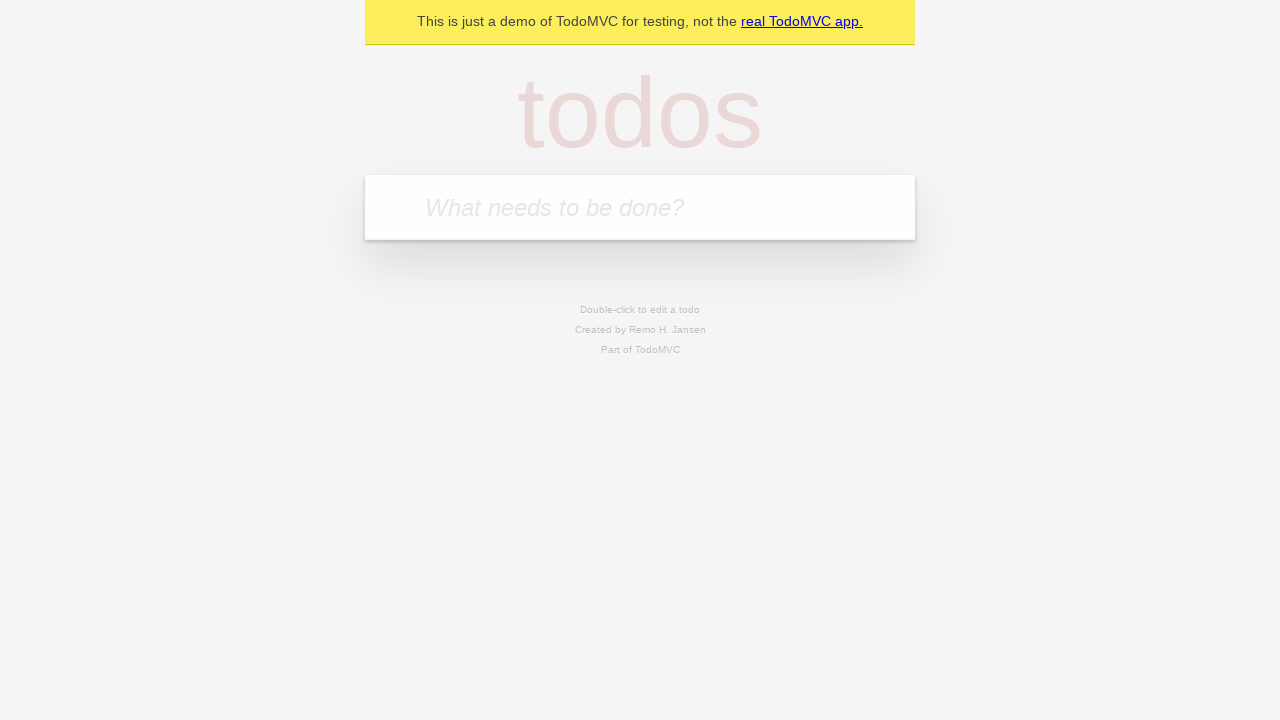

Filled new todo field with 'buy some cheese' on .new-todo
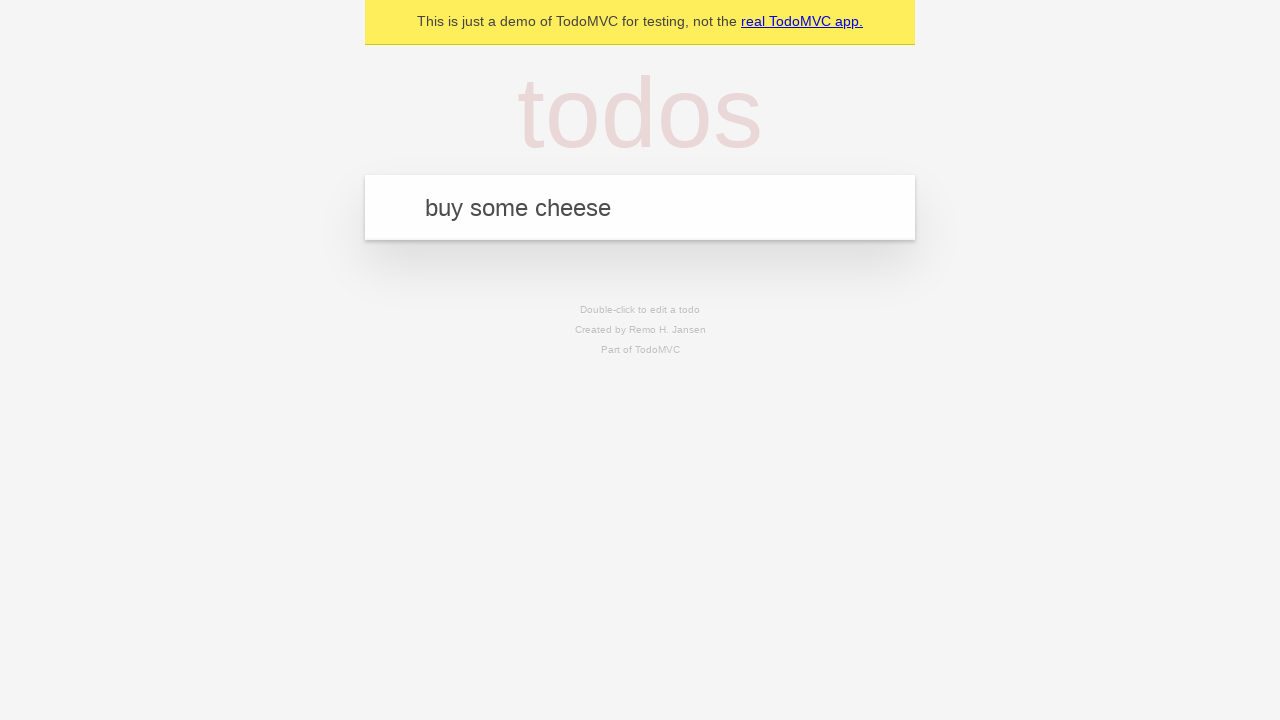

Pressed Enter to create first todo on .new-todo
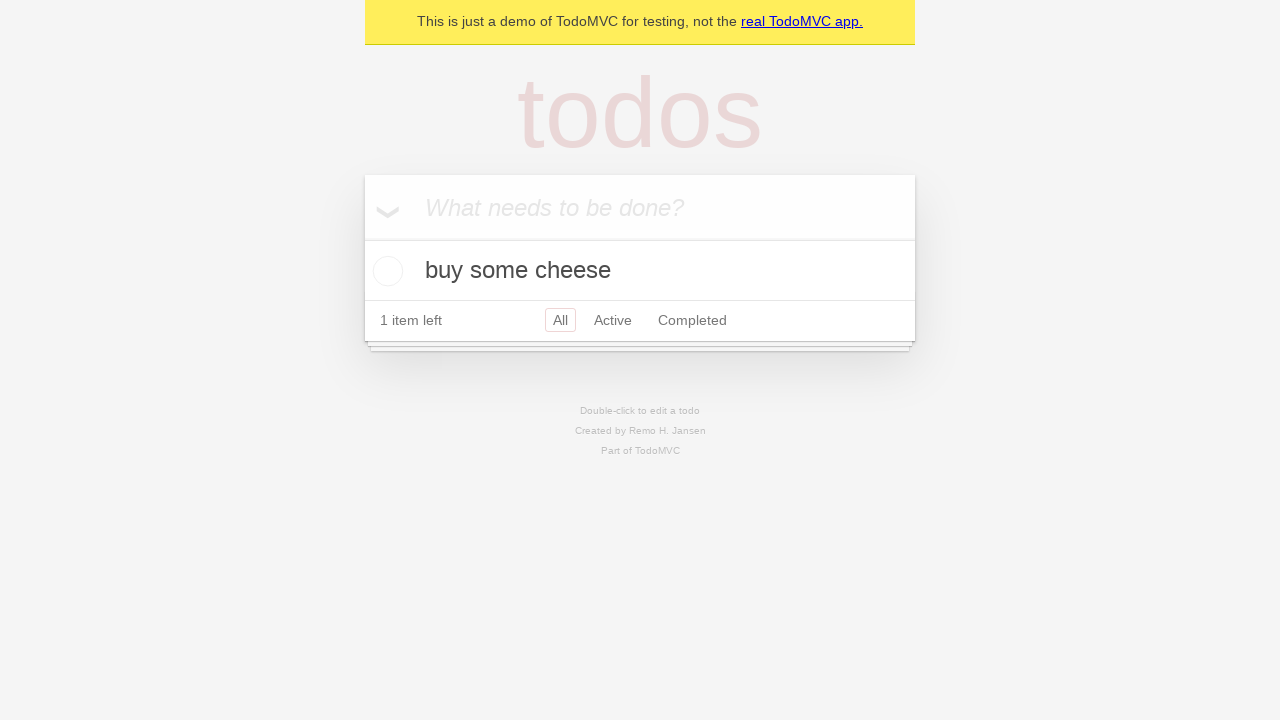

Filled new todo field with 'feed the cat' on .new-todo
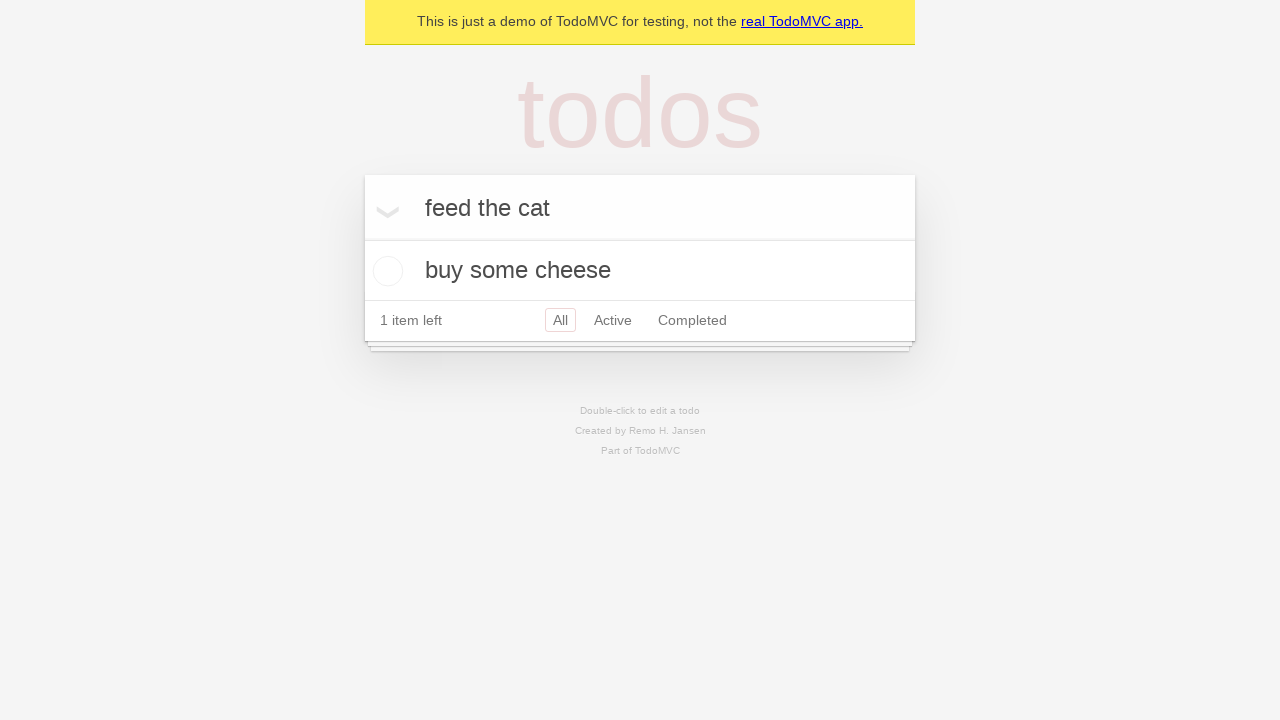

Pressed Enter to create second todo on .new-todo
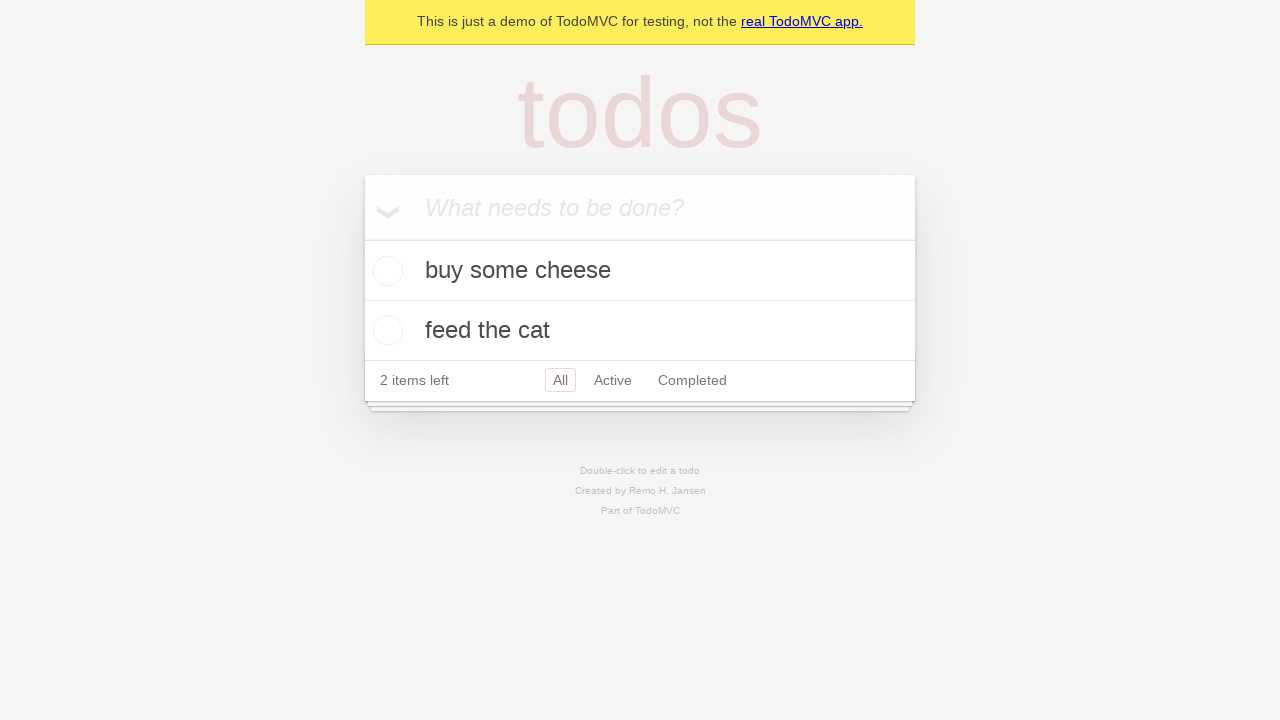

Filled new todo field with 'book a doctors appointment' on .new-todo
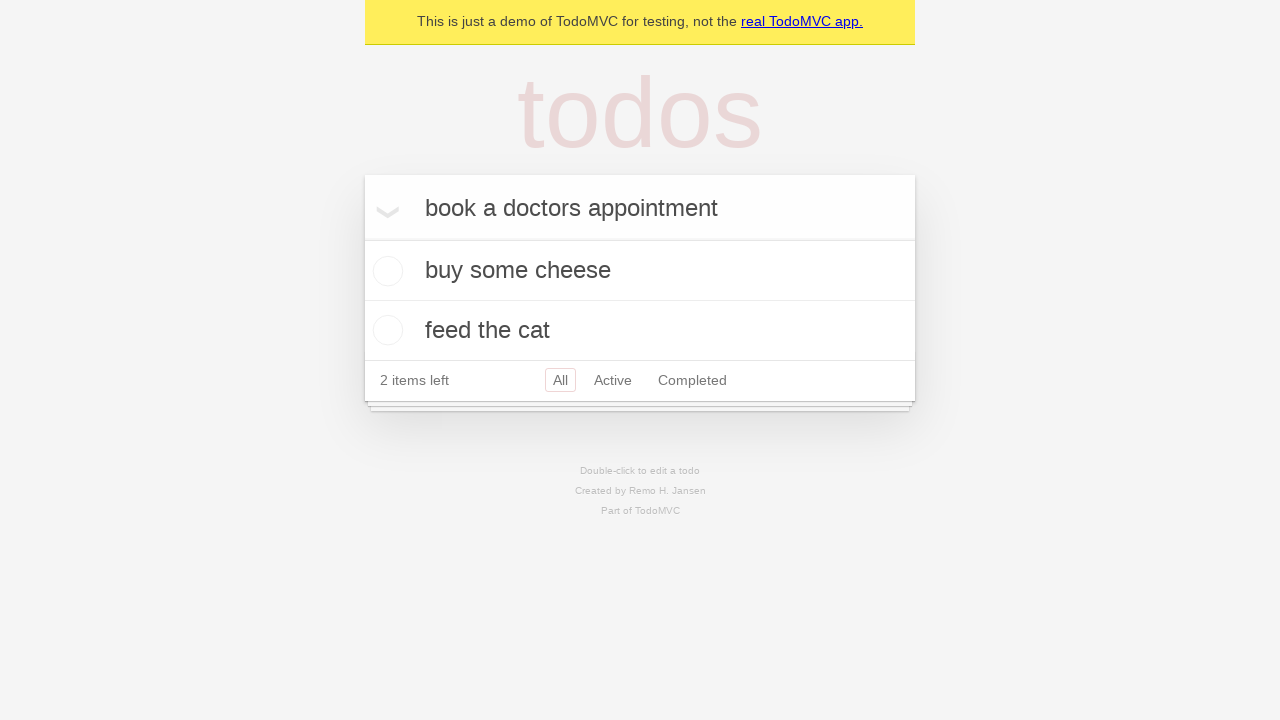

Pressed Enter to create third todo on .new-todo
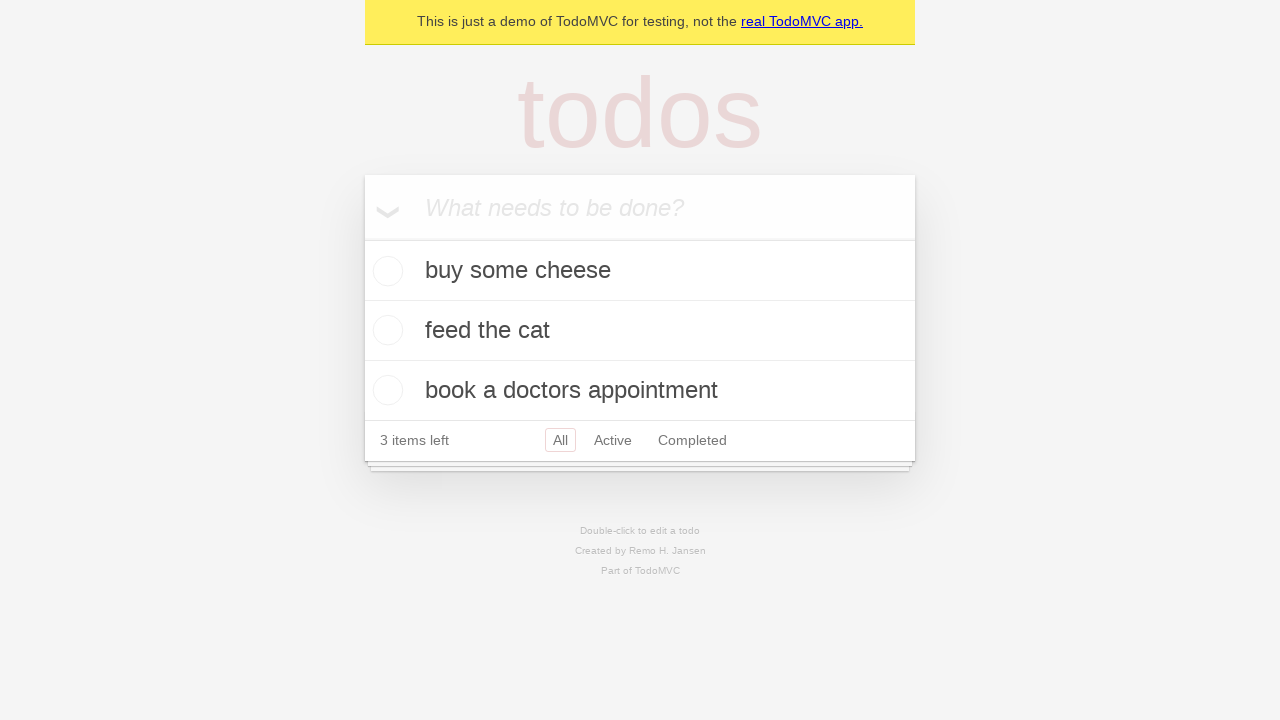

Waited for all three todo items to load
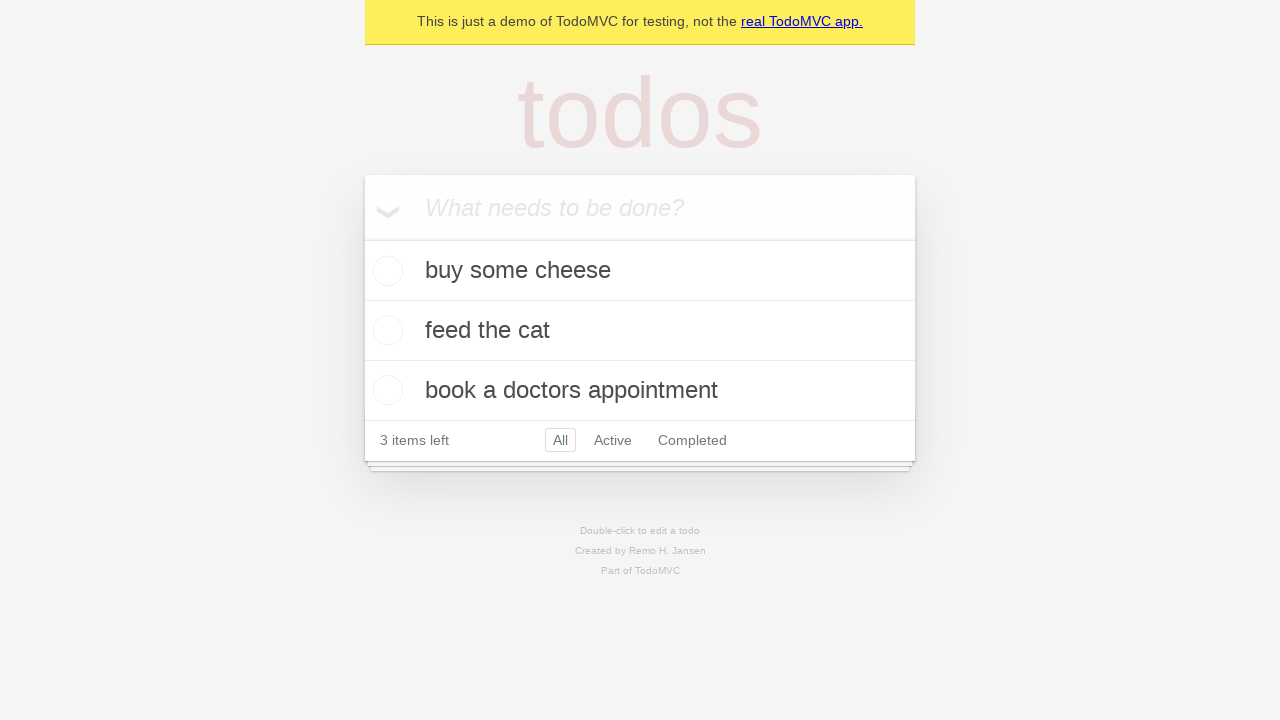

Checked the second todo item as completed at (385, 330) on .todo-list li .toggle >> nth=1
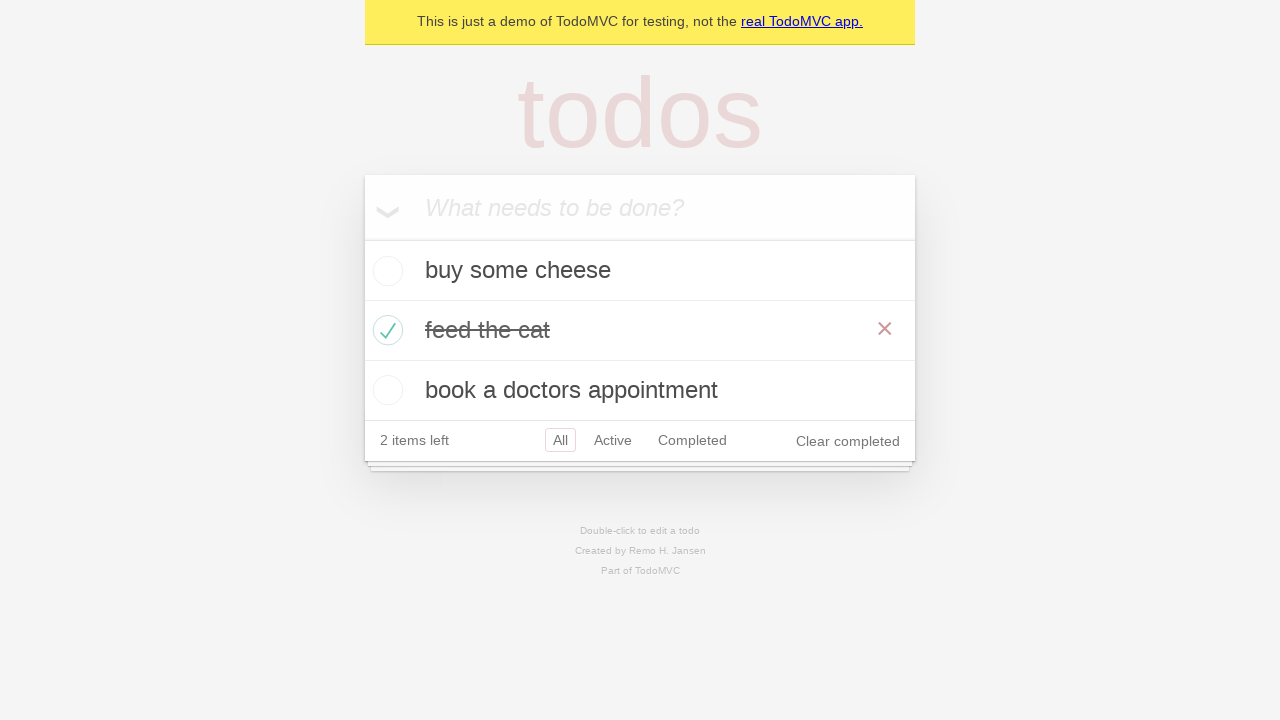

Clicked 'Completed' filter to display only completed items at (692, 440) on .filters >> text=Completed
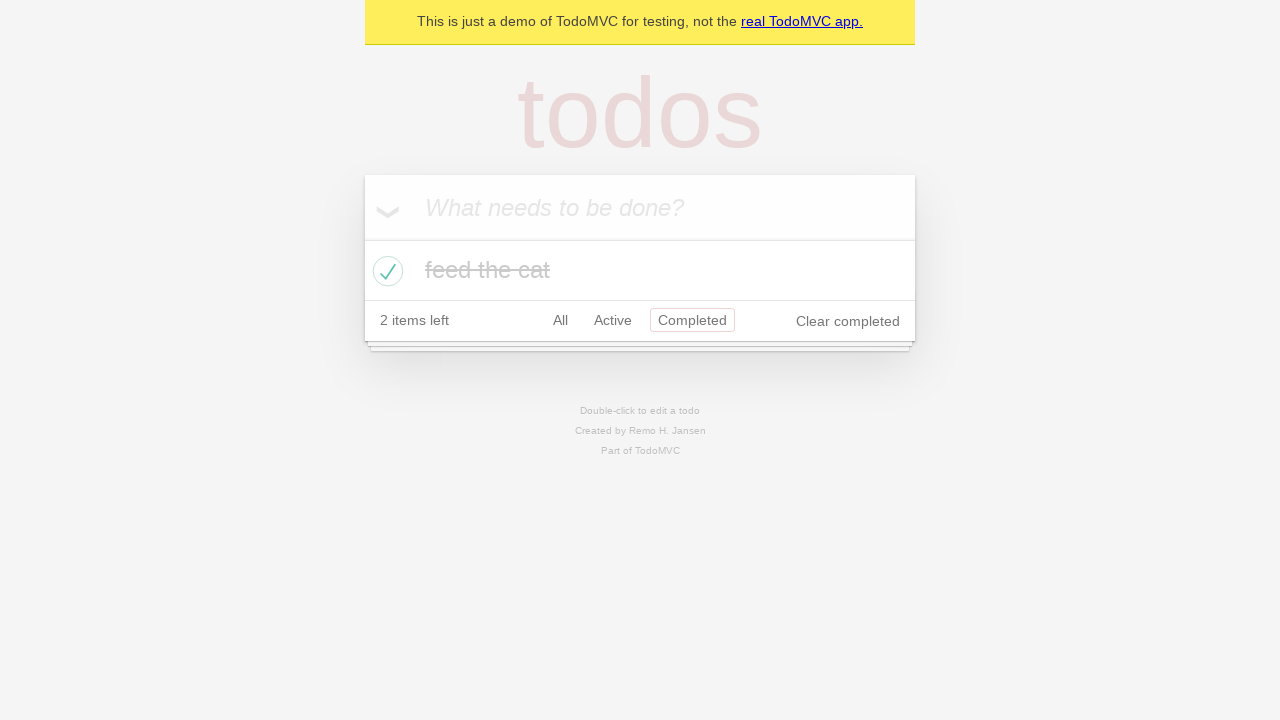

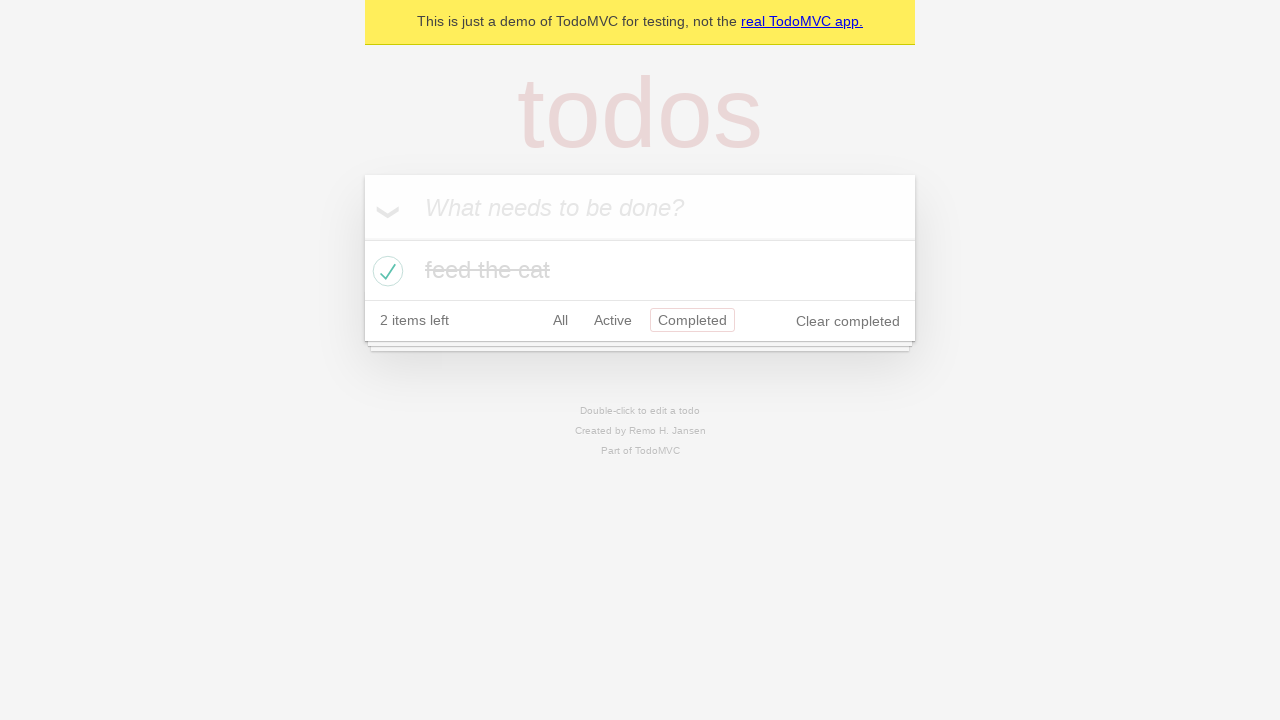